Tests dynamic loading functionality by clicking through to Example 1, starting the loading process, and verifying that the hidden "Hello World!" element becomes visible after loading completes.

Starting URL: https://the-internet.herokuapp.com/

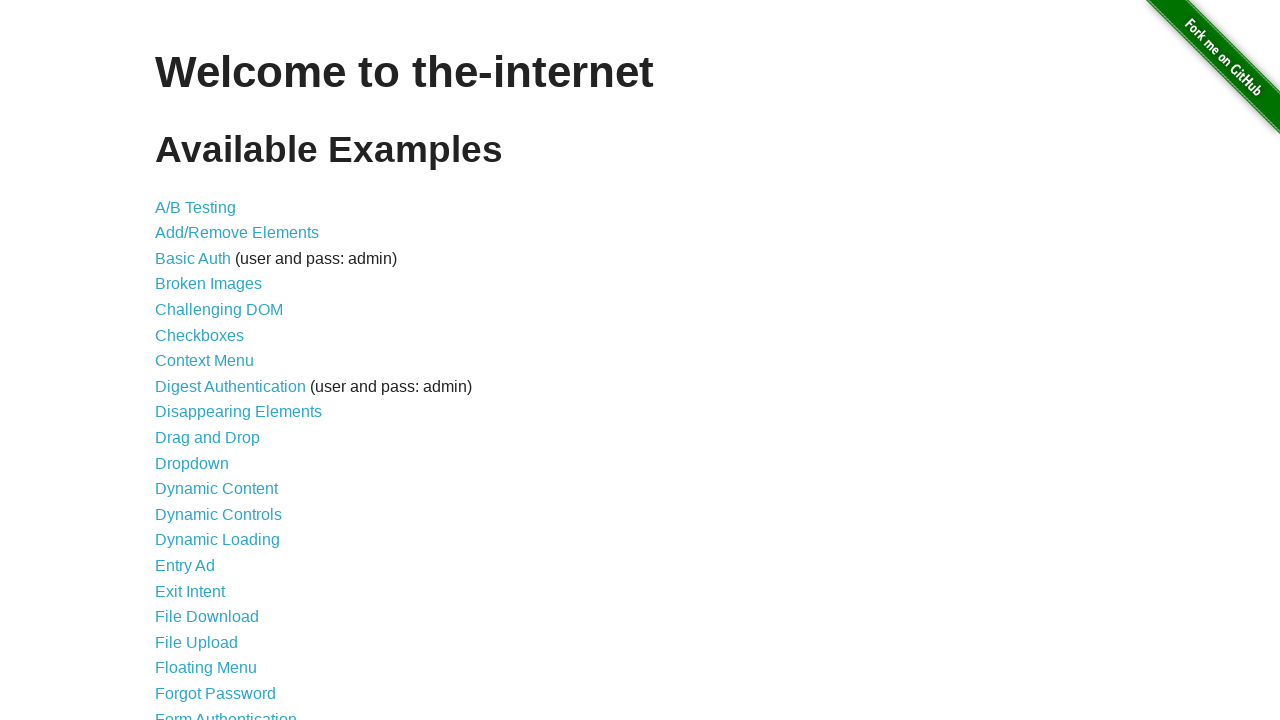

Clicked on 'Dynamic Loading' link at (218, 540) on text=Dynamic Loading
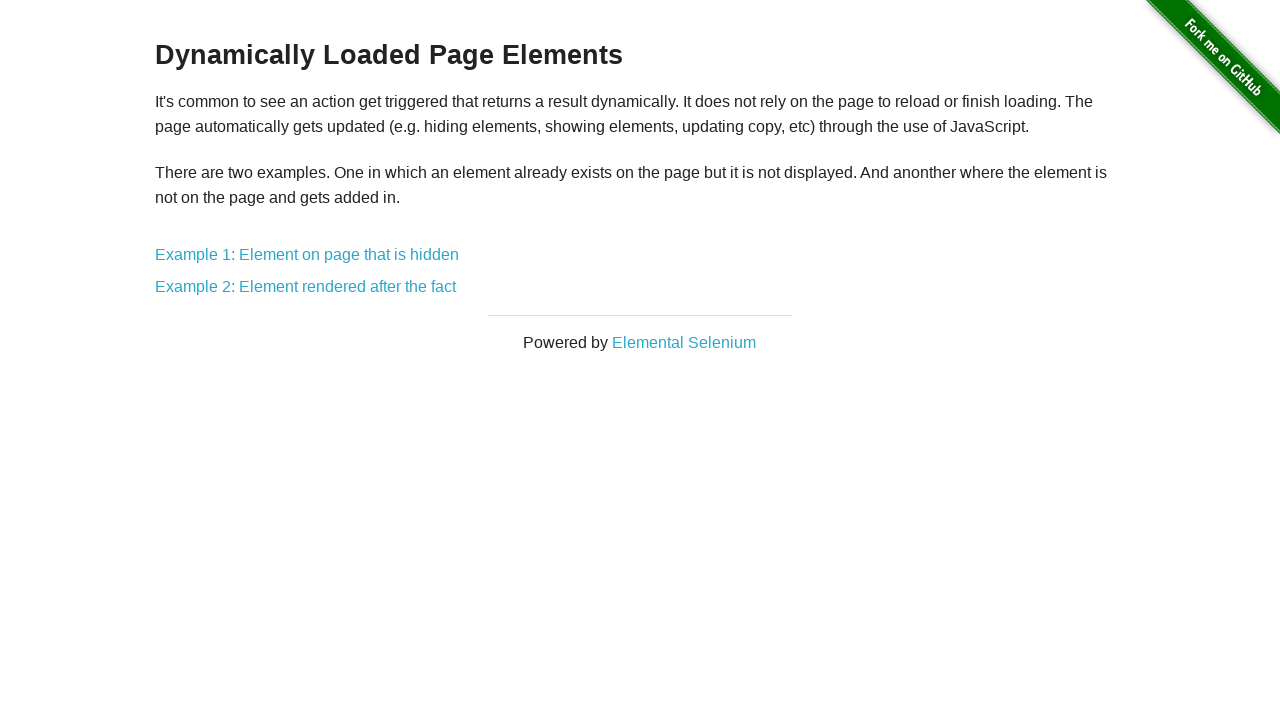

Clicked on 'Example 1: Element on page that is hidden' link at (307, 255) on text=Example 1: Element on page that is hidden
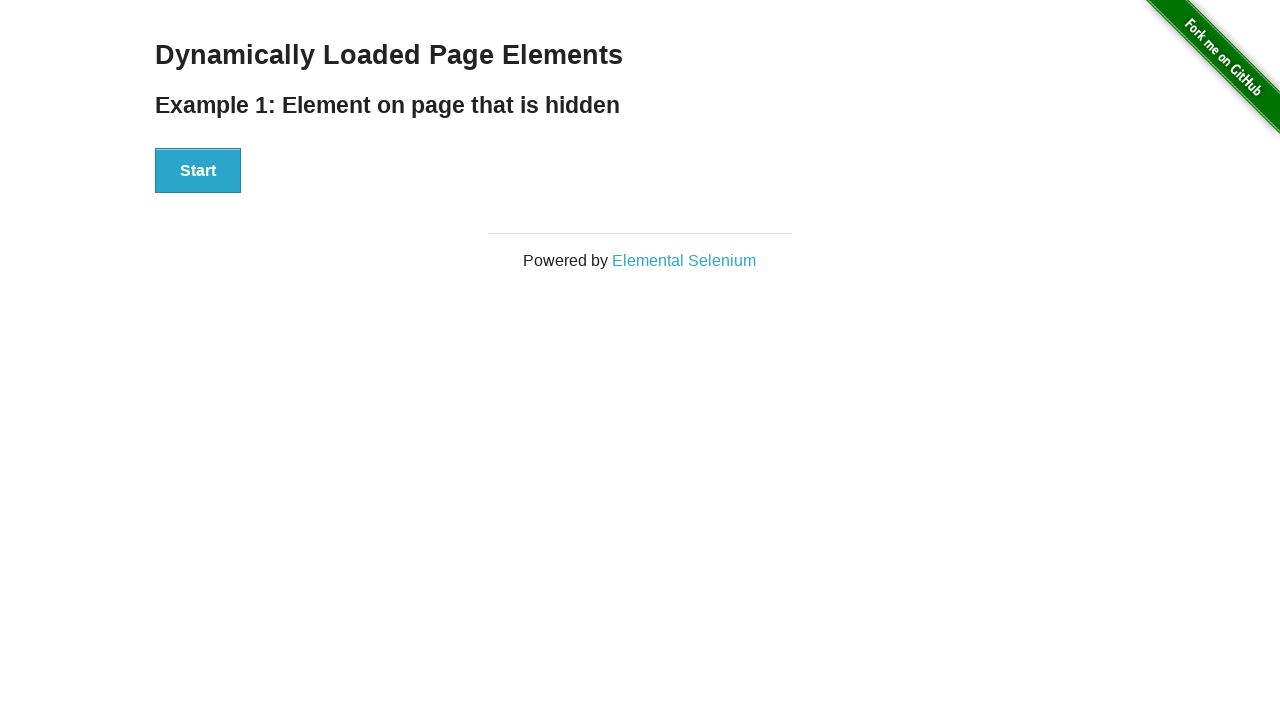

Clicked the 'Start' button to initiate loading process at (198, 171) on xpath=//button[text()='Start']
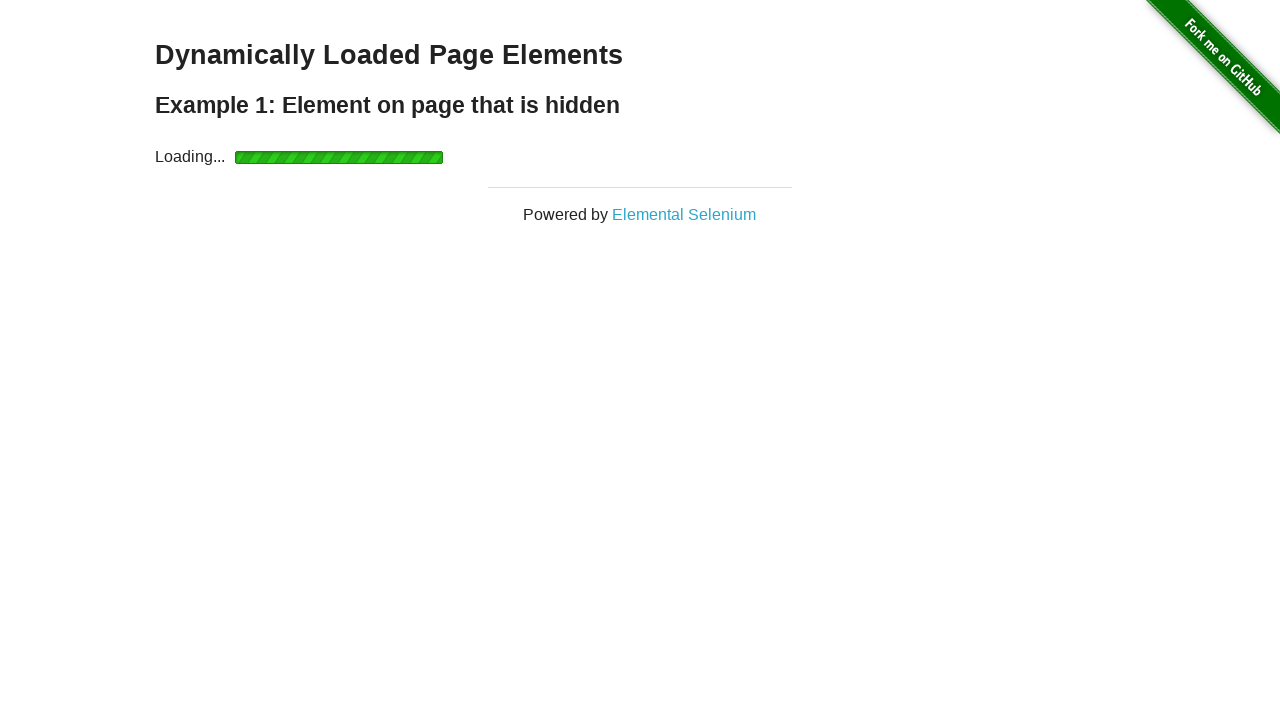

Waited for 'Hello World!' element to become visible after loading completed
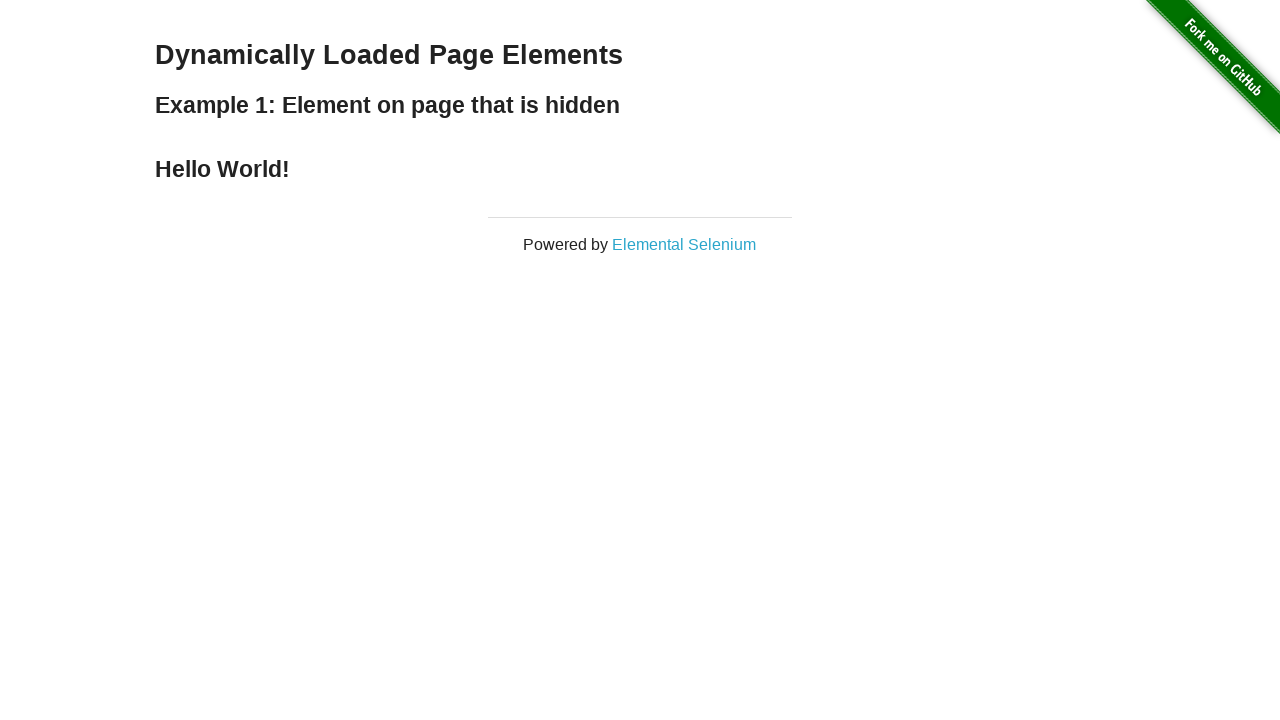

Verified that 'Hello World!' element is visible
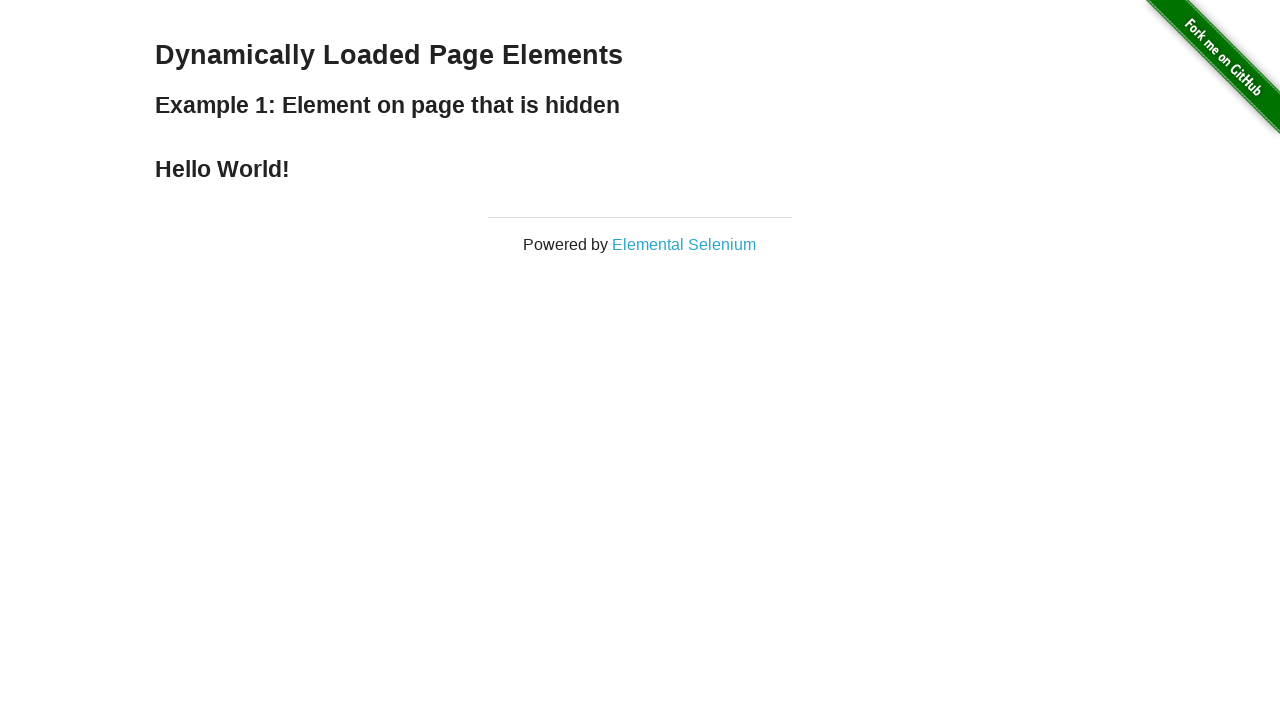

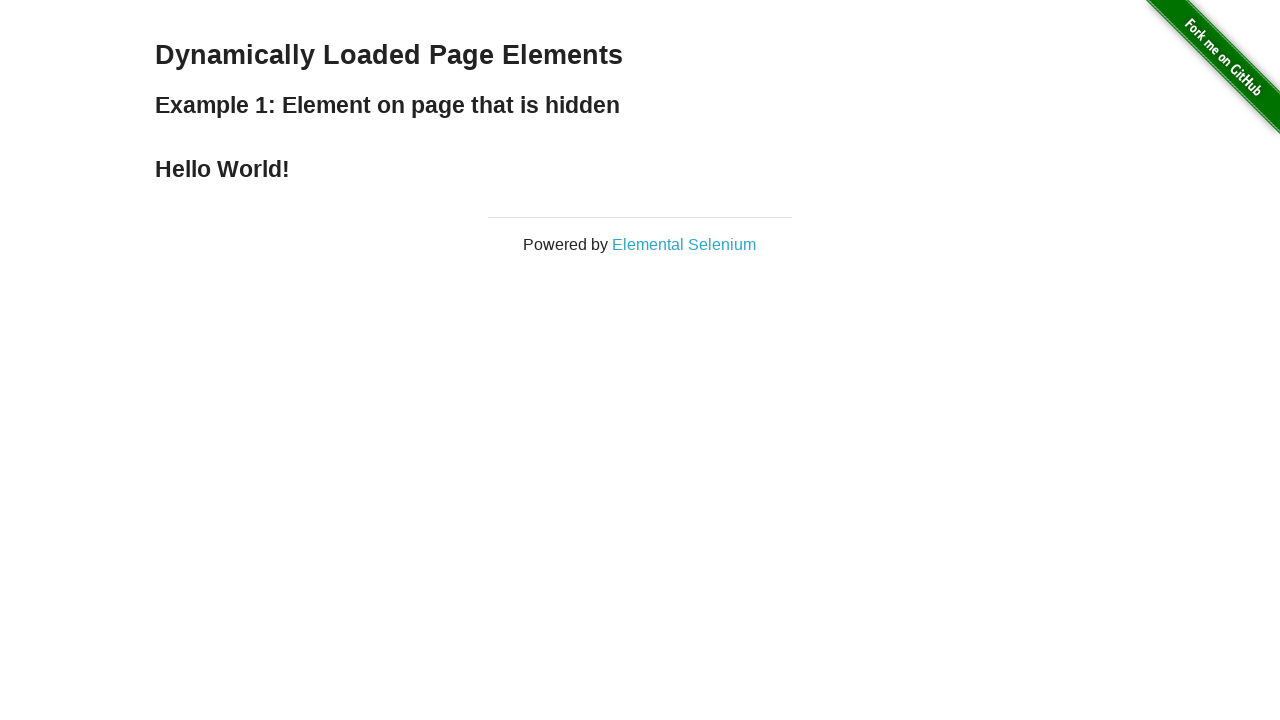